Tests that clicking the Email column header sorts the table data alphabetically in ascending order

Starting URL: http://the-internet.herokuapp.com/tables

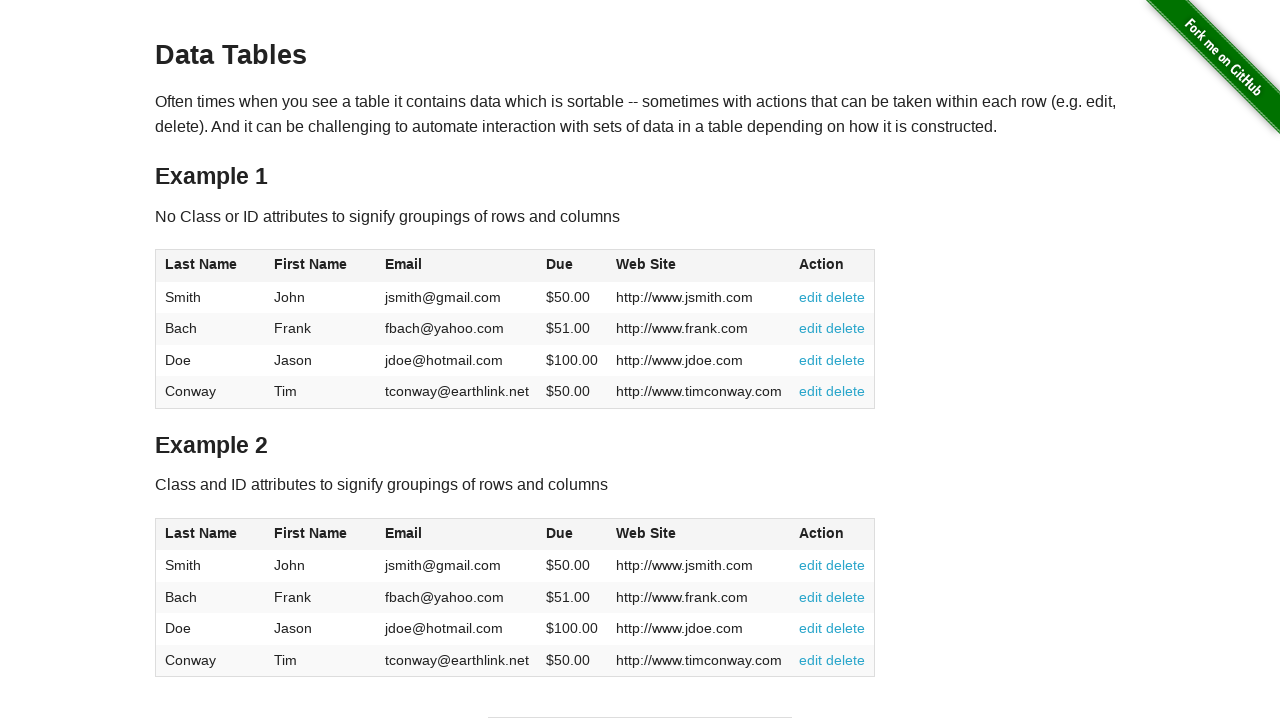

Clicked Email column header to sort ascending at (457, 266) on #table1 thead tr th:nth-of-type(3)
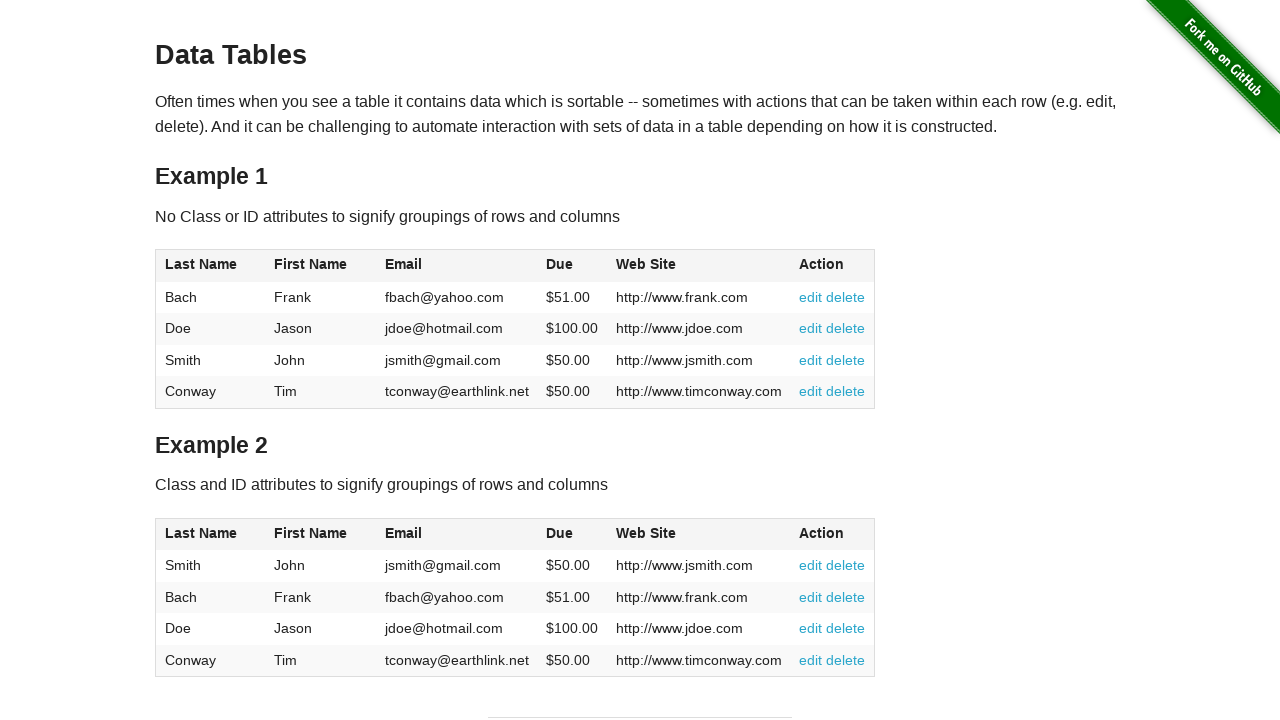

Table body loaded after sorting by Email column
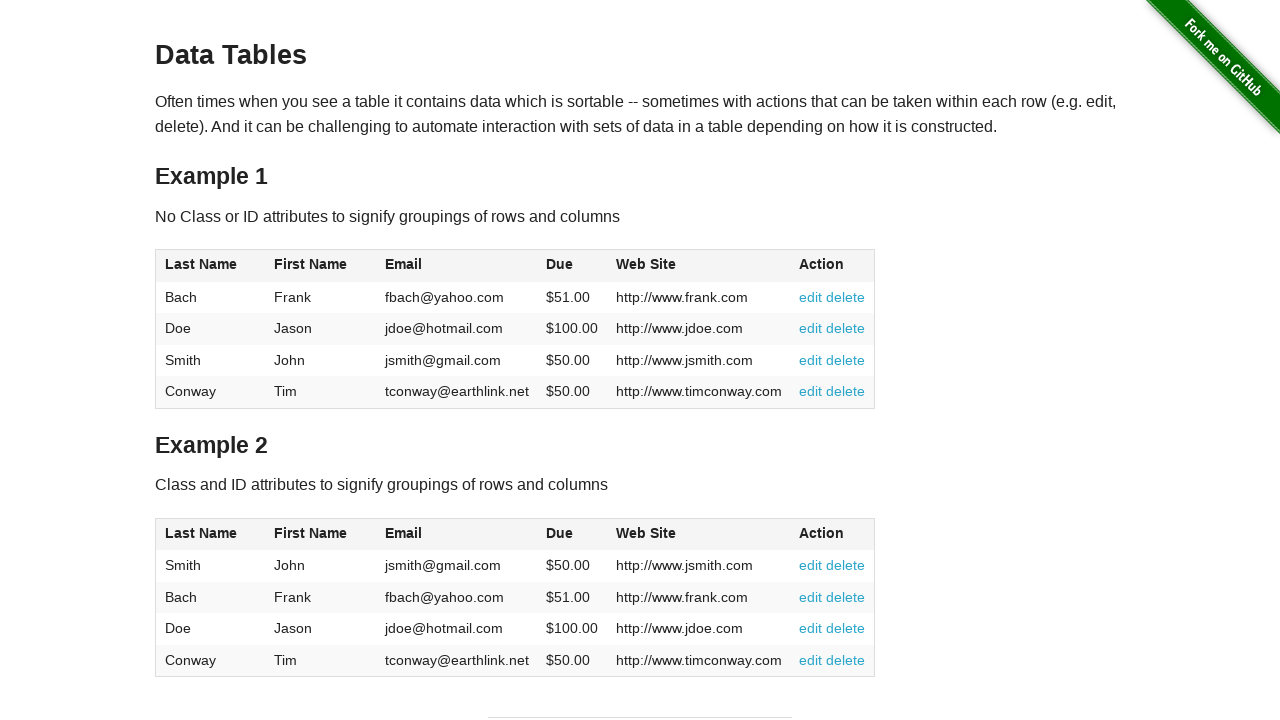

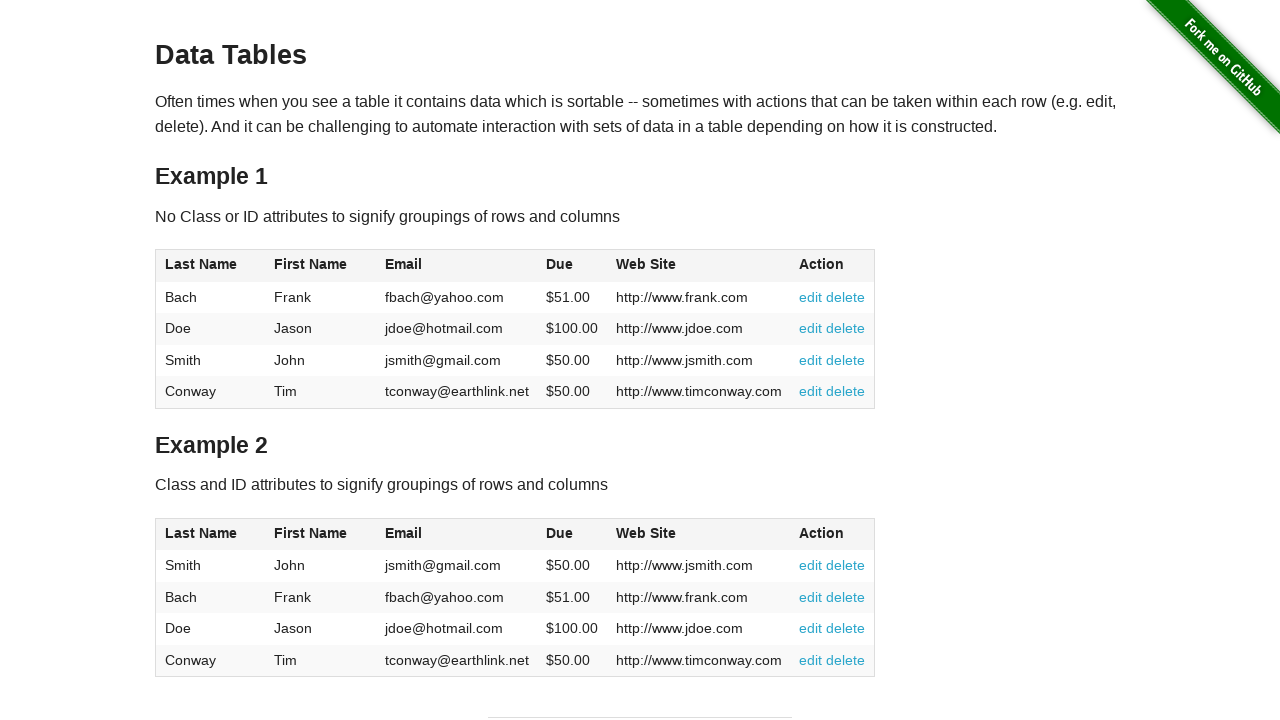